Tests a sample Selenium practice page by scrolling down and clicking on a female radio button

Starting URL: https://artoftesting.com/samplesiteforselenium

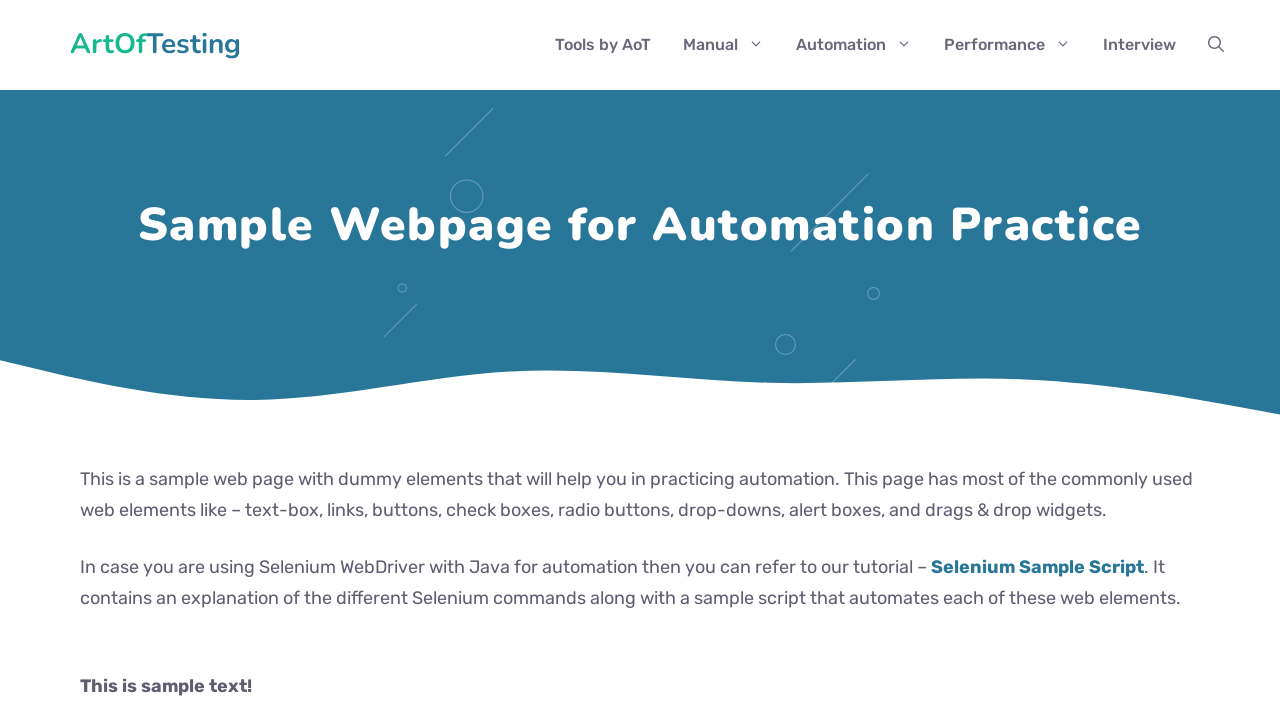

Scrolled down the page by 350 pixels
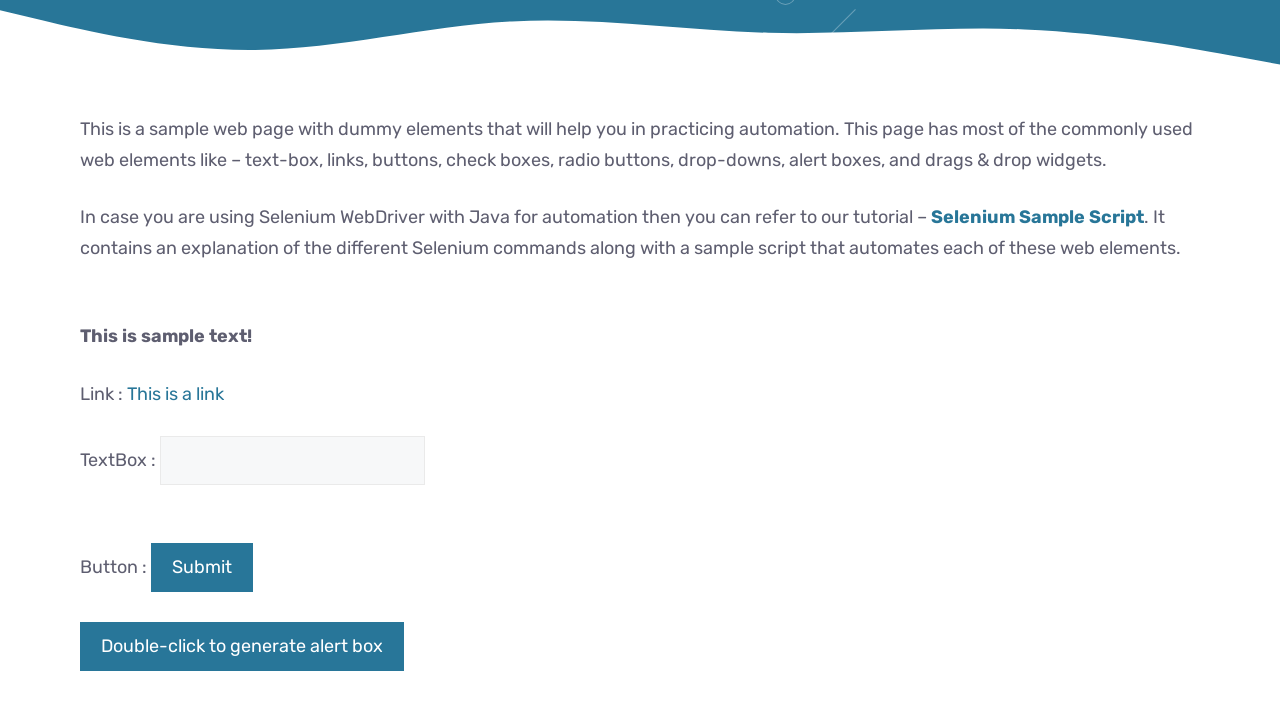

Clicked the female radio button at (86, 361) on #female
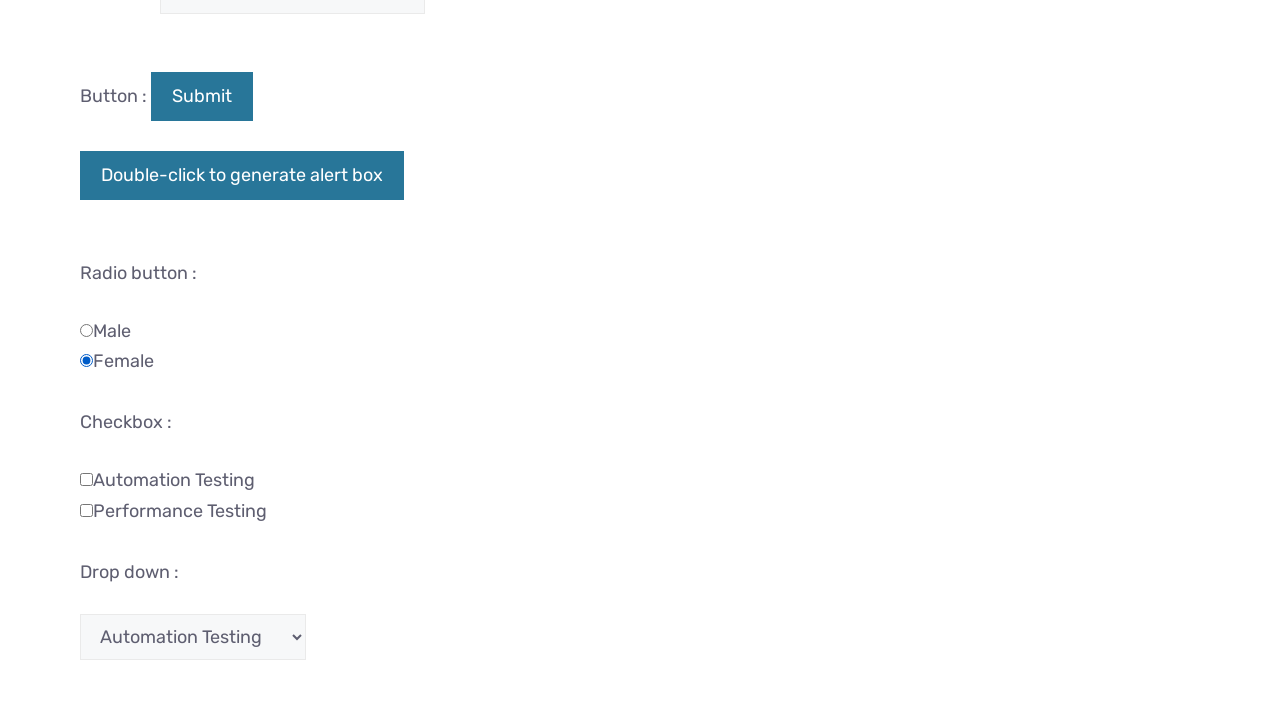

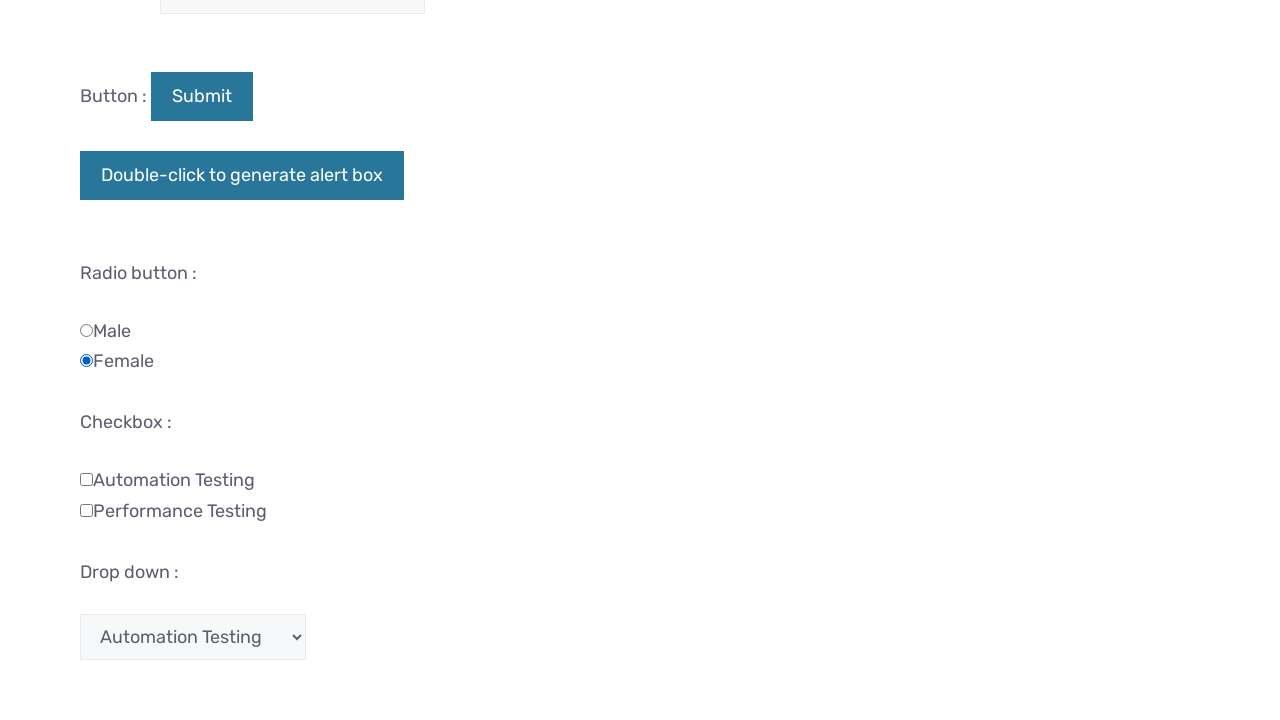